Tests various JavaScript alert types including simple alerts, confirm dialogs, and prompt dialogs by accepting and dismissing them

Starting URL: https://the-internet.herokuapp.com/javascript_alerts

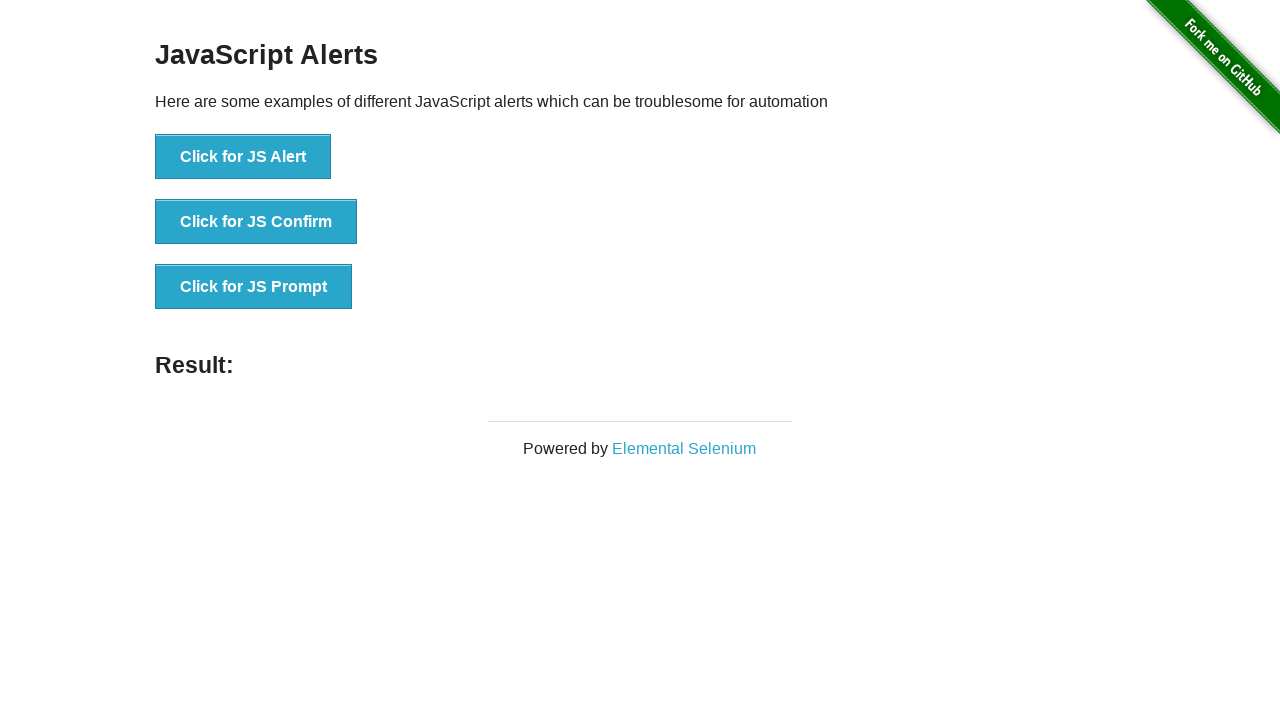

Clicked 'Click for JS Alert' button at (243, 157) on xpath=//button[text()='Click for JS Alert']
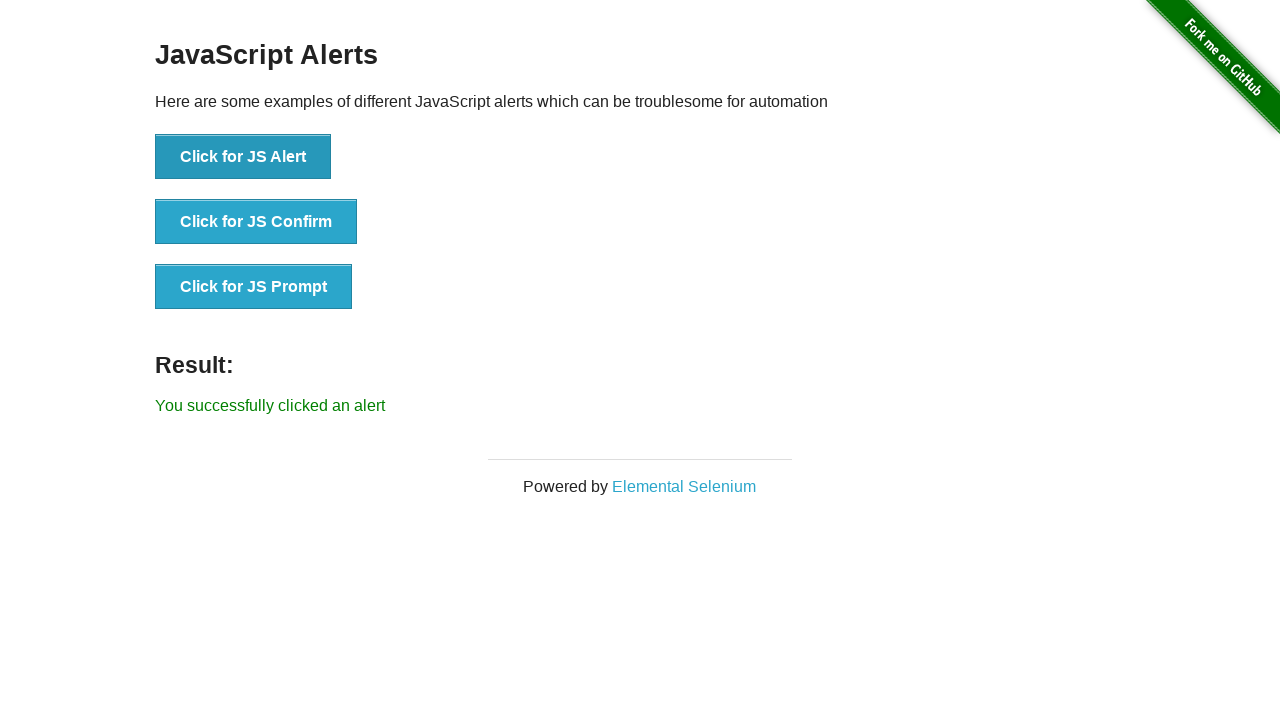

Set up dialog handler to accept JS Alert
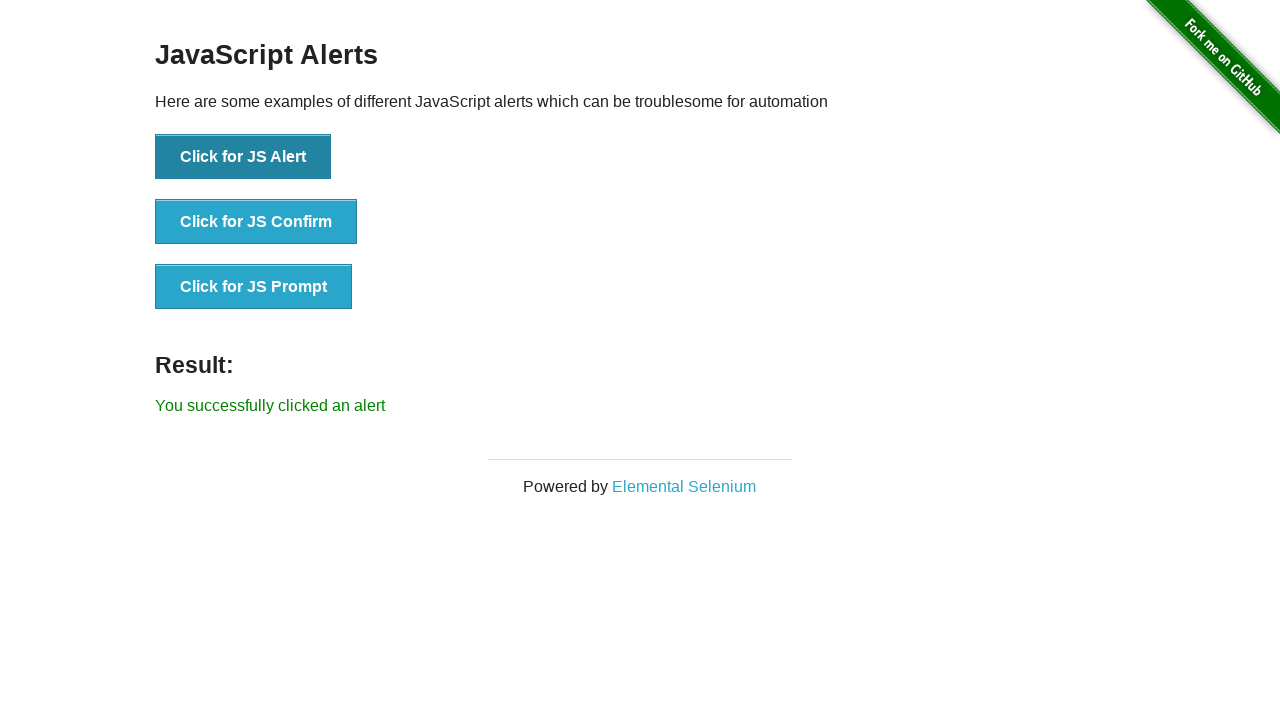

JS Alert result message displayed
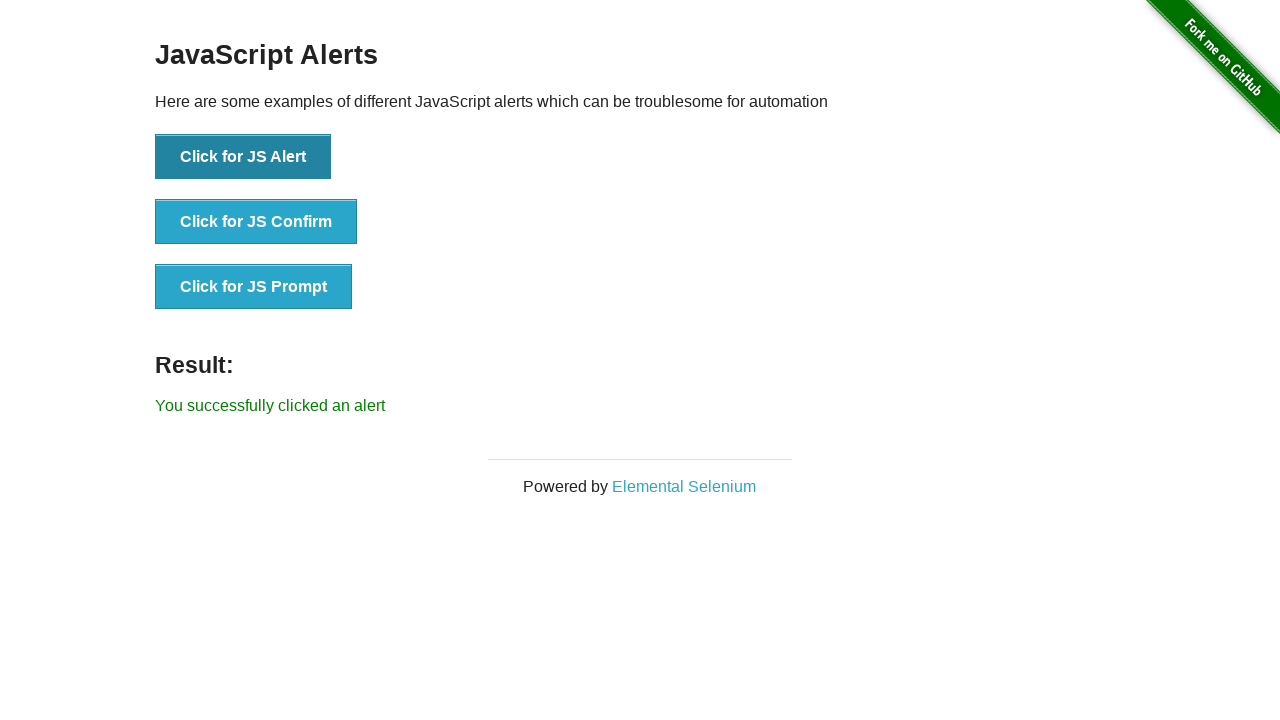

Clicked 'Click for JS Confirm' button at (256, 222) on xpath=//button[text()='Click for JS Confirm']
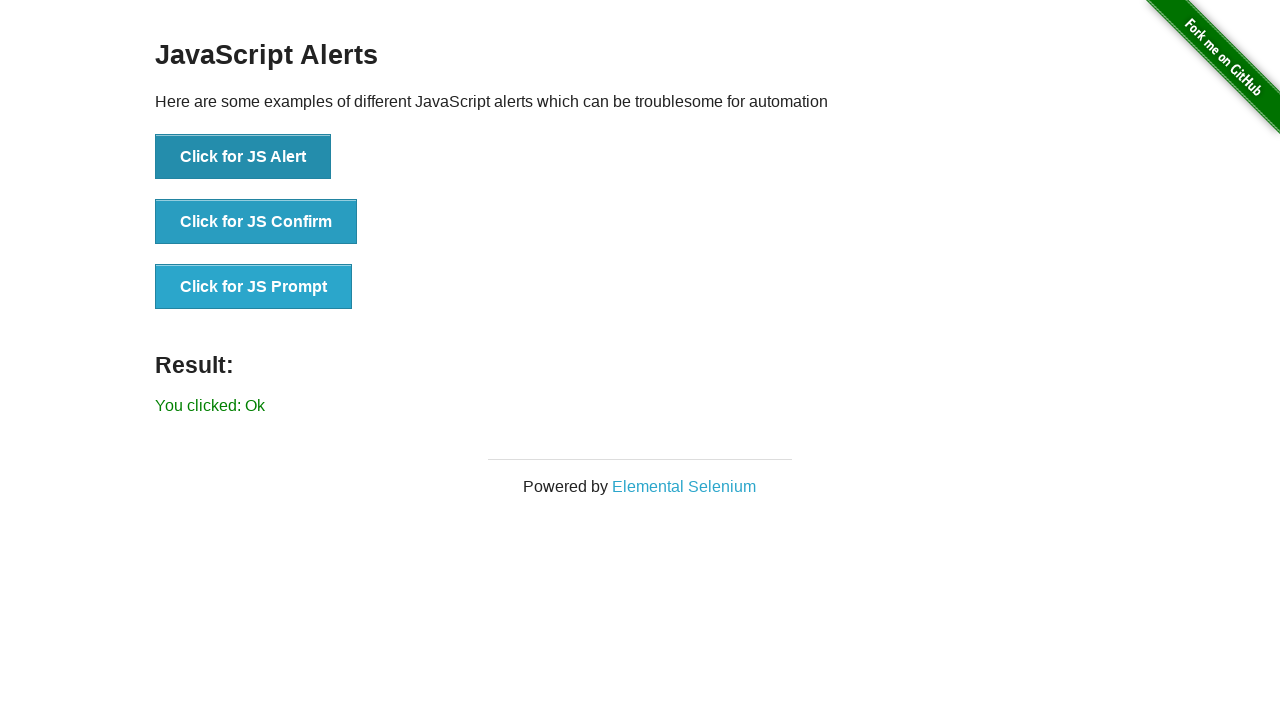

Set up dialog handler to dismiss JS Confirm
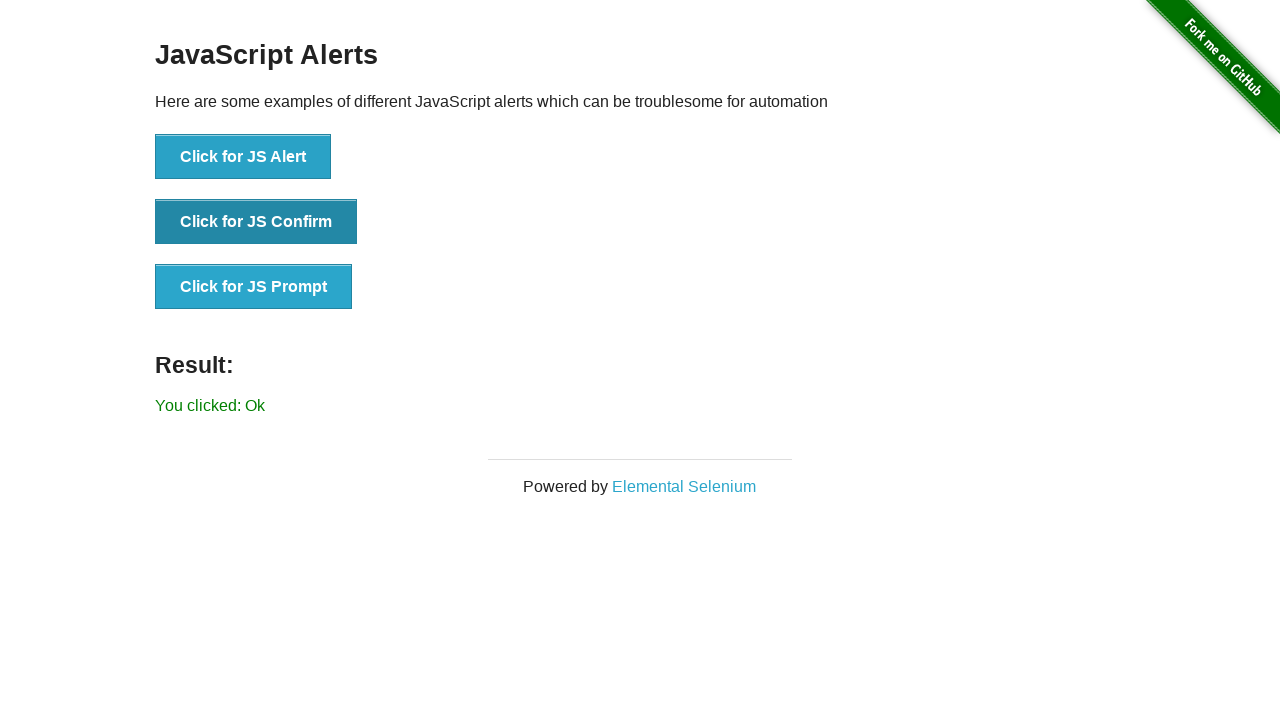

JS Confirm result message displayed after dismissal
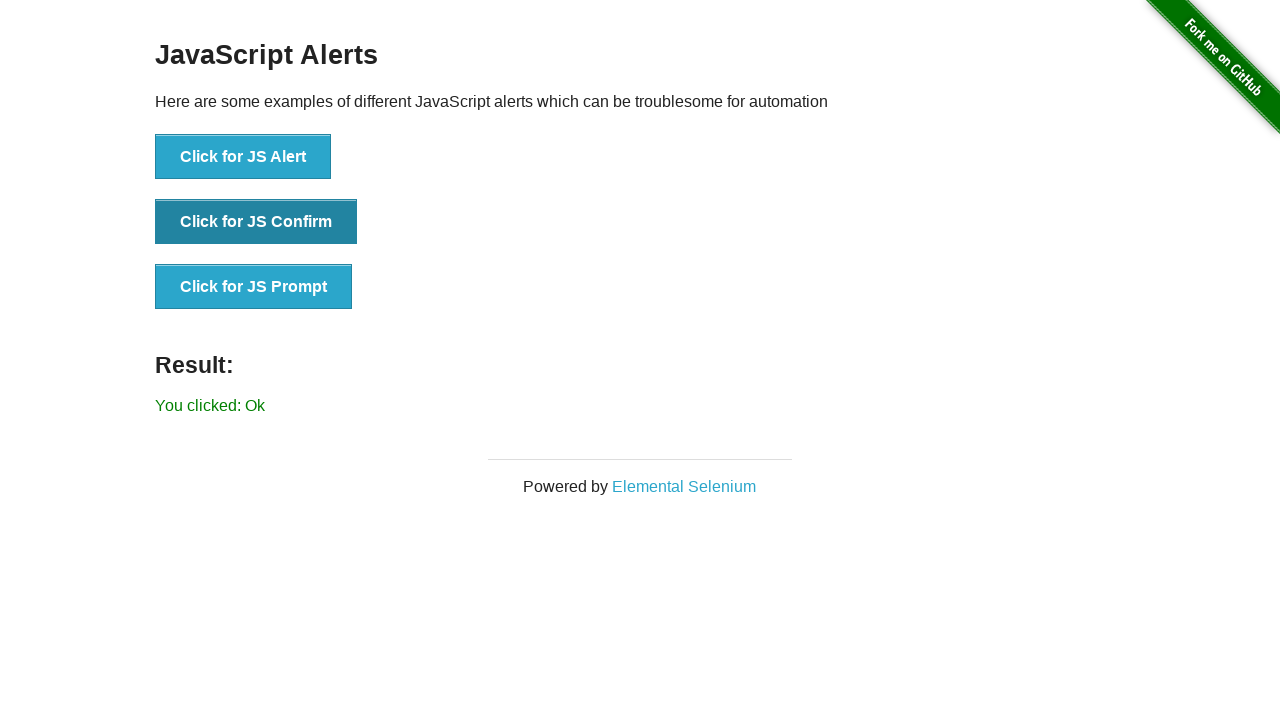

Clicked 'Click for JS Confirm' button at (256, 222) on xpath=//button[text()='Click for JS Confirm']
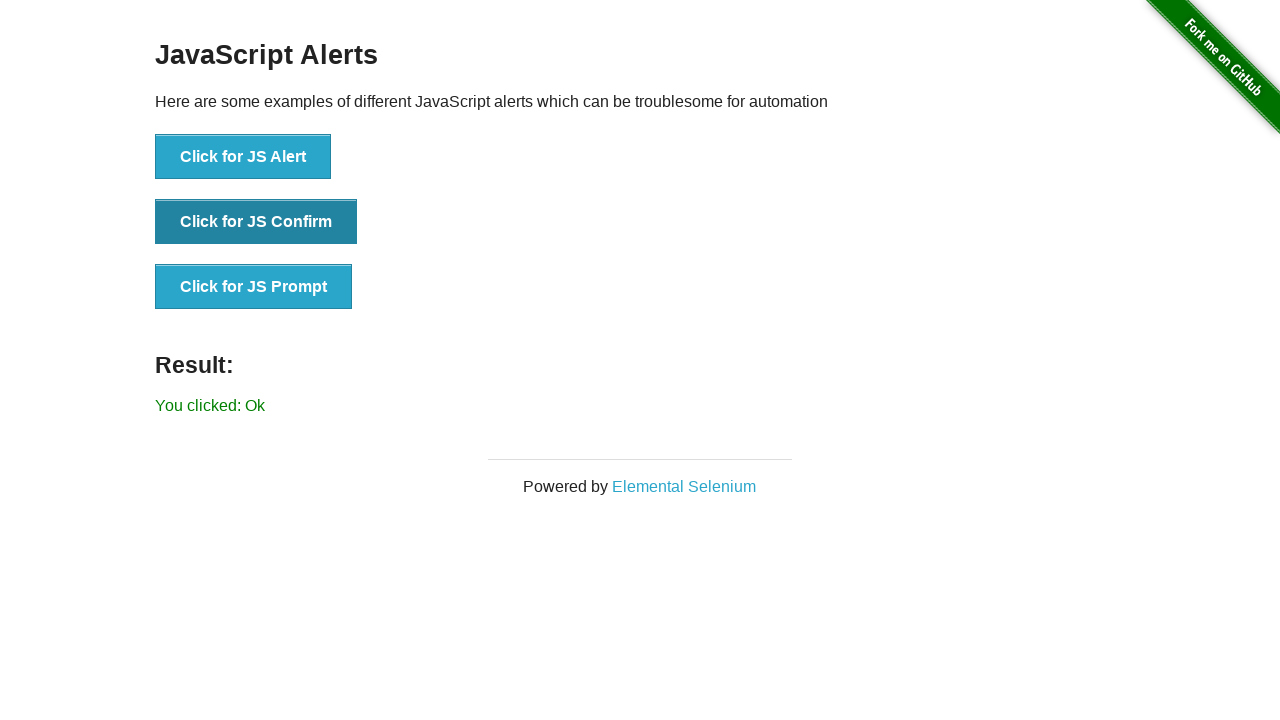

Set up dialog handler to accept JS Confirm
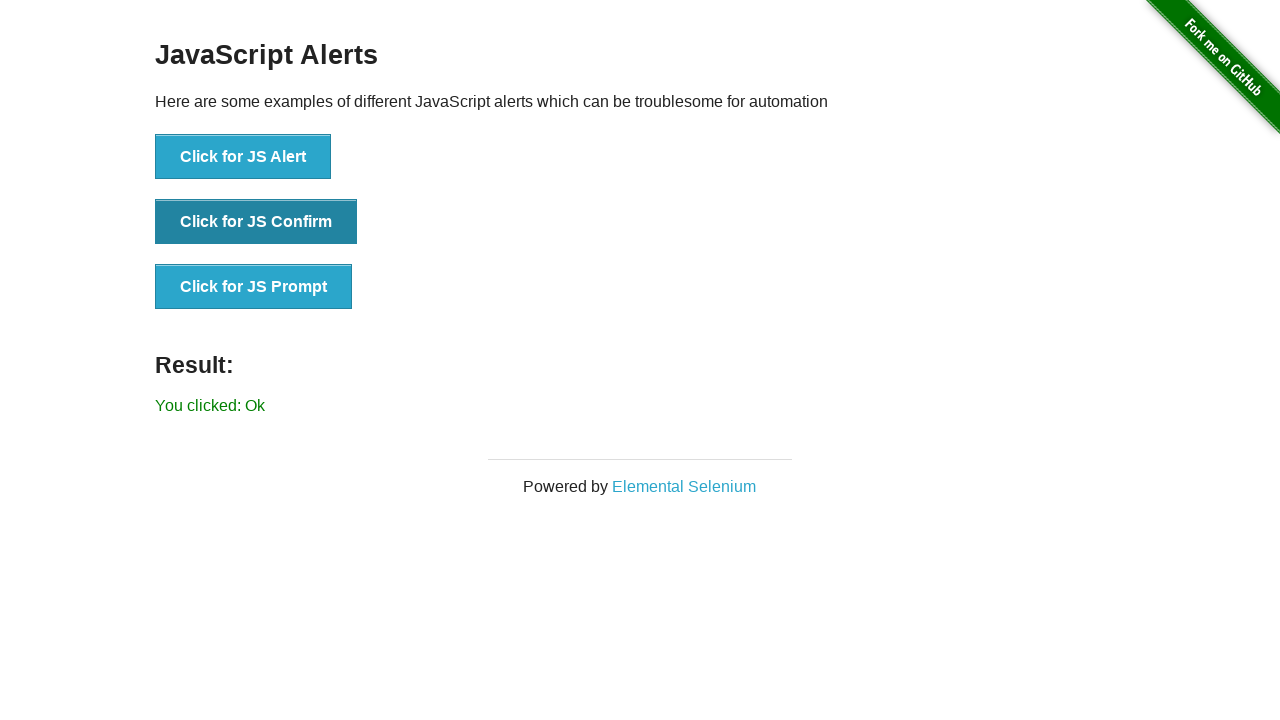

JS Confirm result message displayed after acceptance
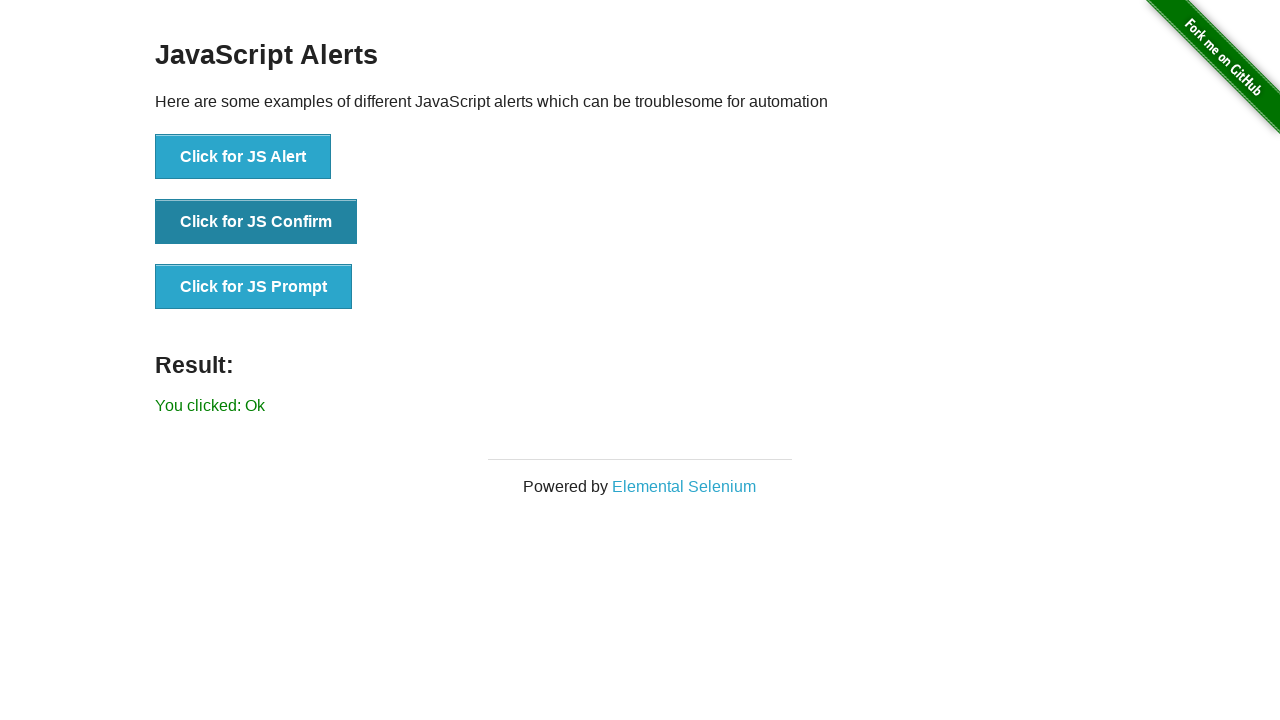

Clicked 'Click for JS Prompt' button at (254, 287) on xpath=//button[text()='Click for JS Prompt']
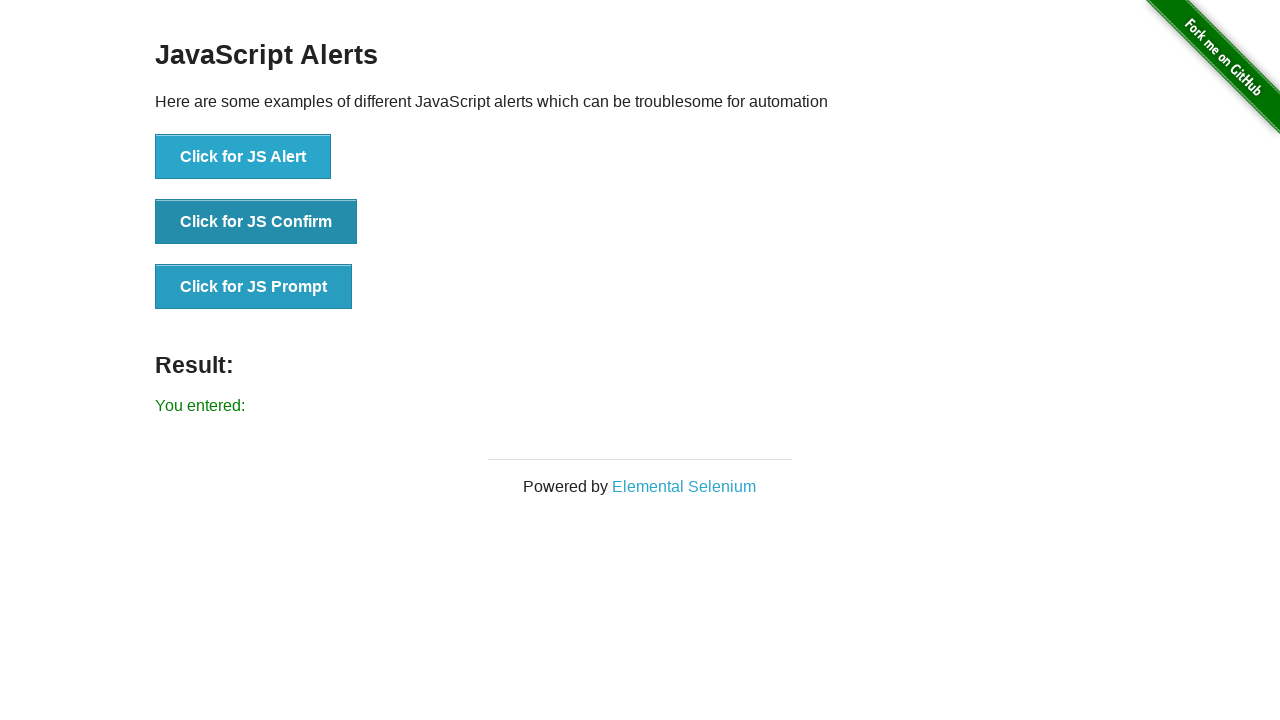

Set up dialog handler to accept JS Prompt with text 'Girls are working'
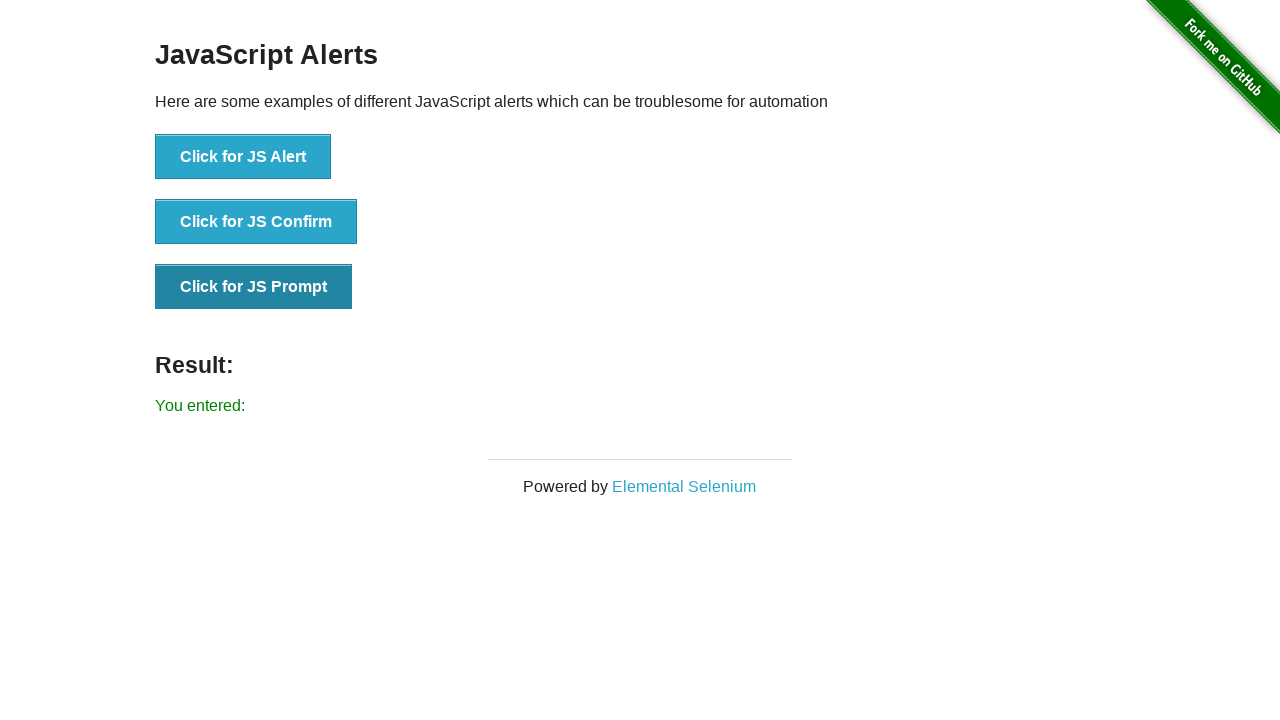

JS Prompt result message displayed with entered text
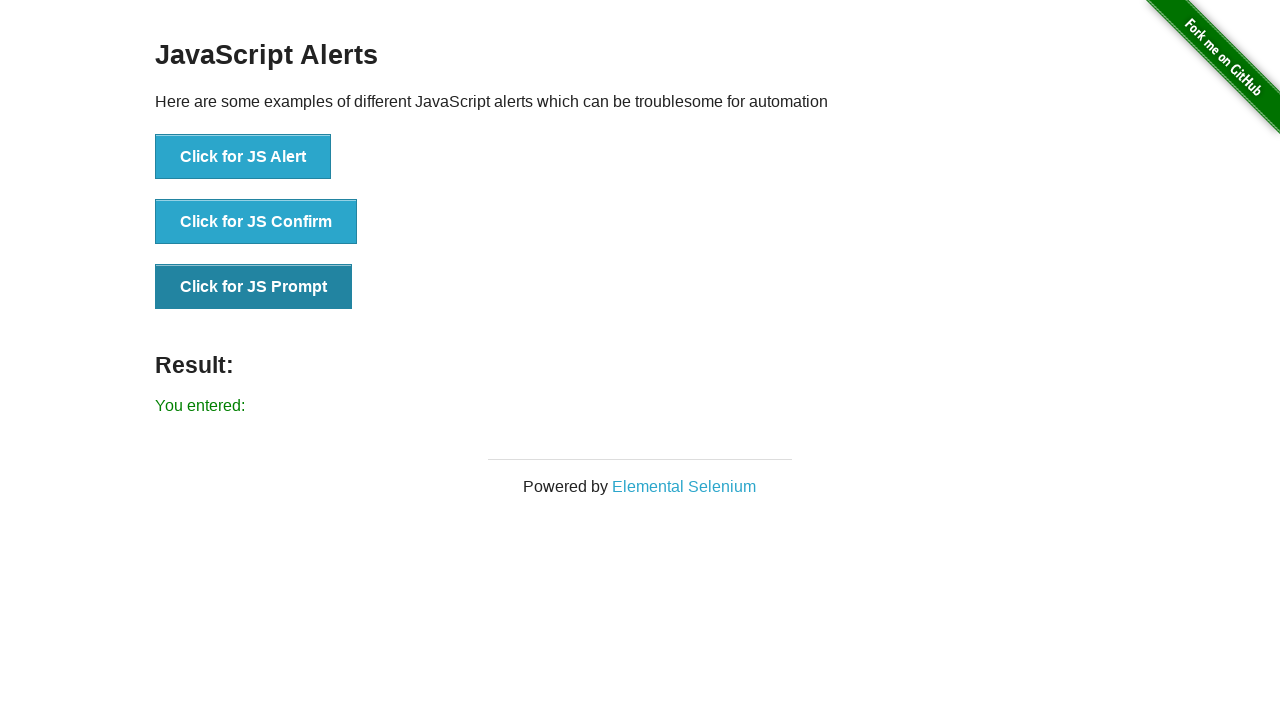

Clicked 'Click for JS Prompt' button at (254, 287) on xpath=//button[text()='Click for JS Prompt']
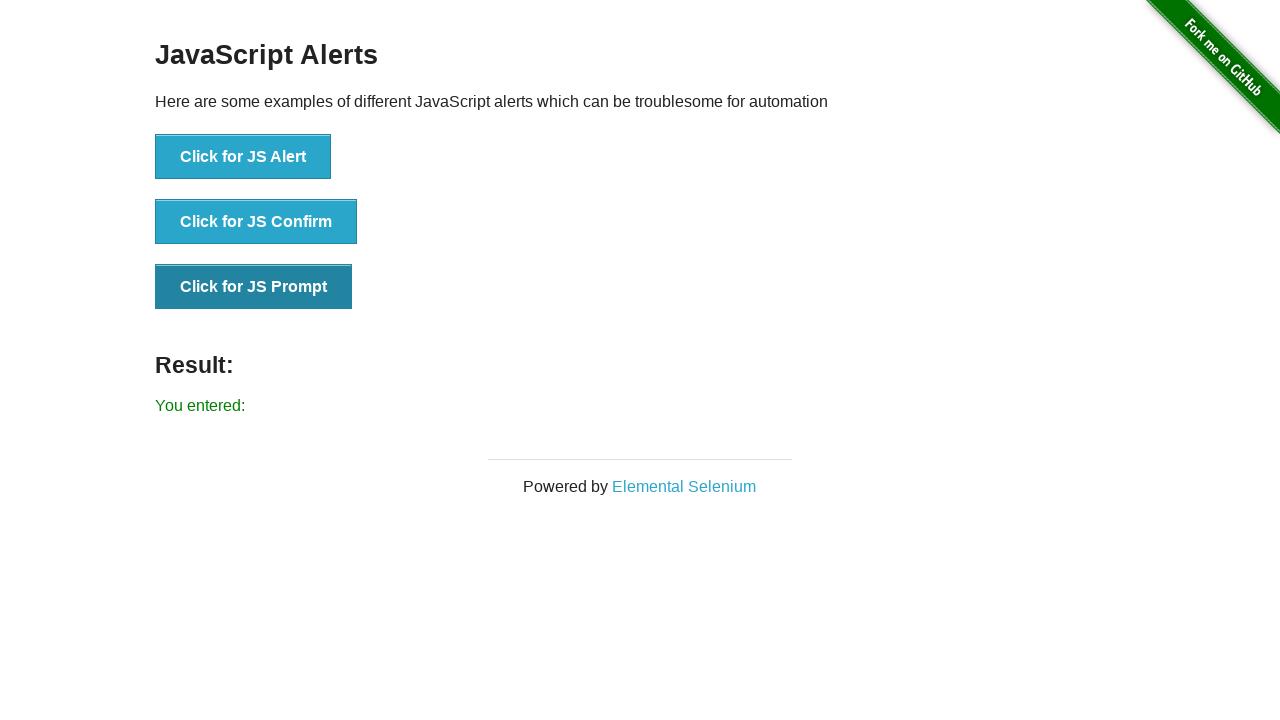

Set up dialog handler to dismiss JS Prompt
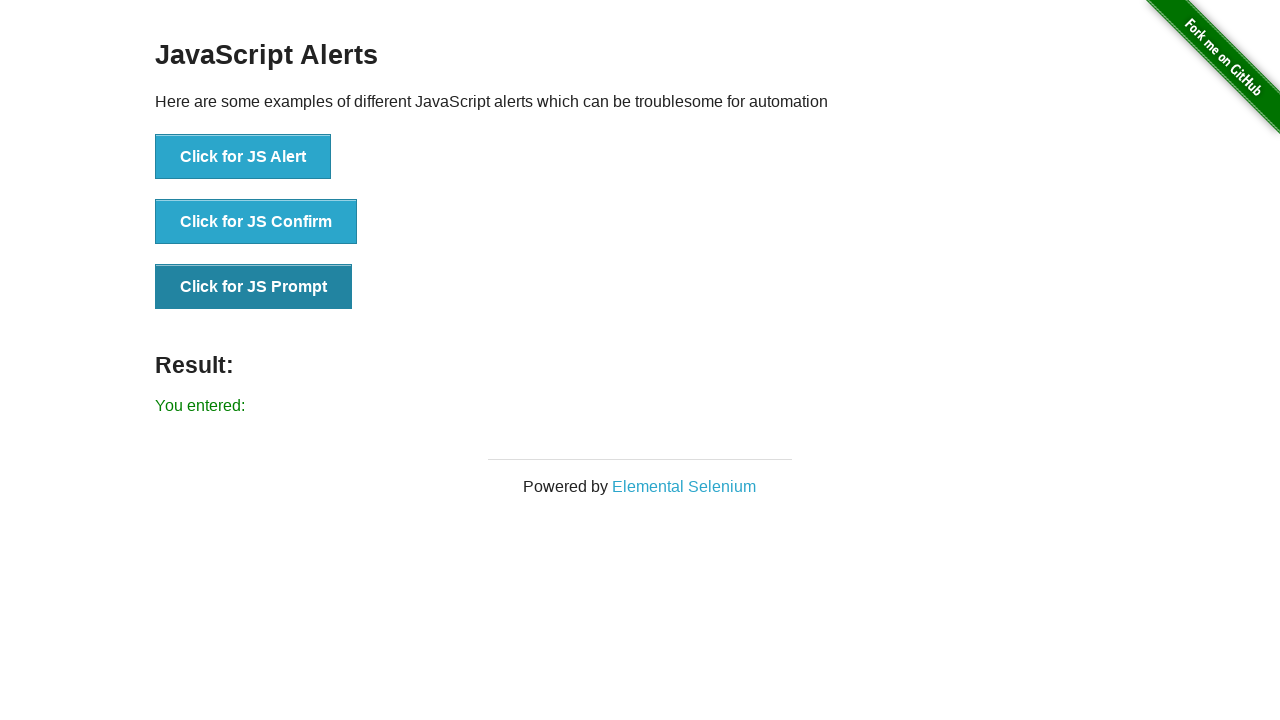

JS Prompt result message displayed after dismissal
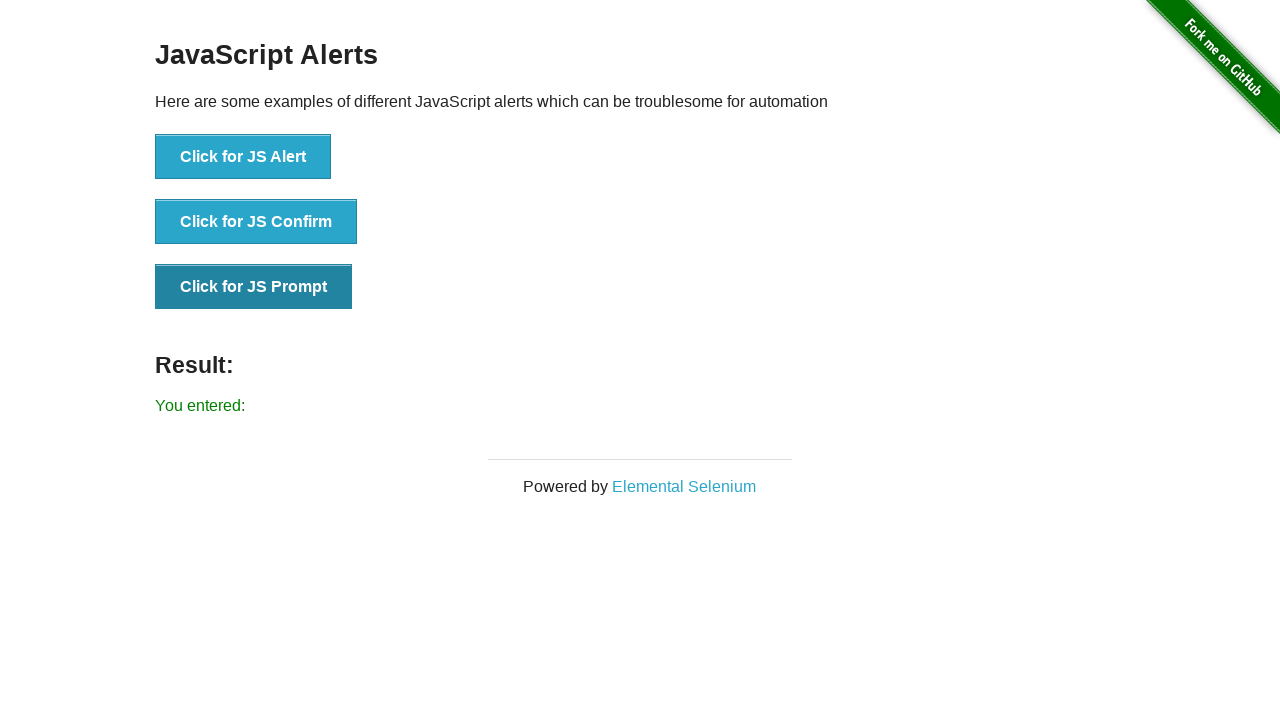

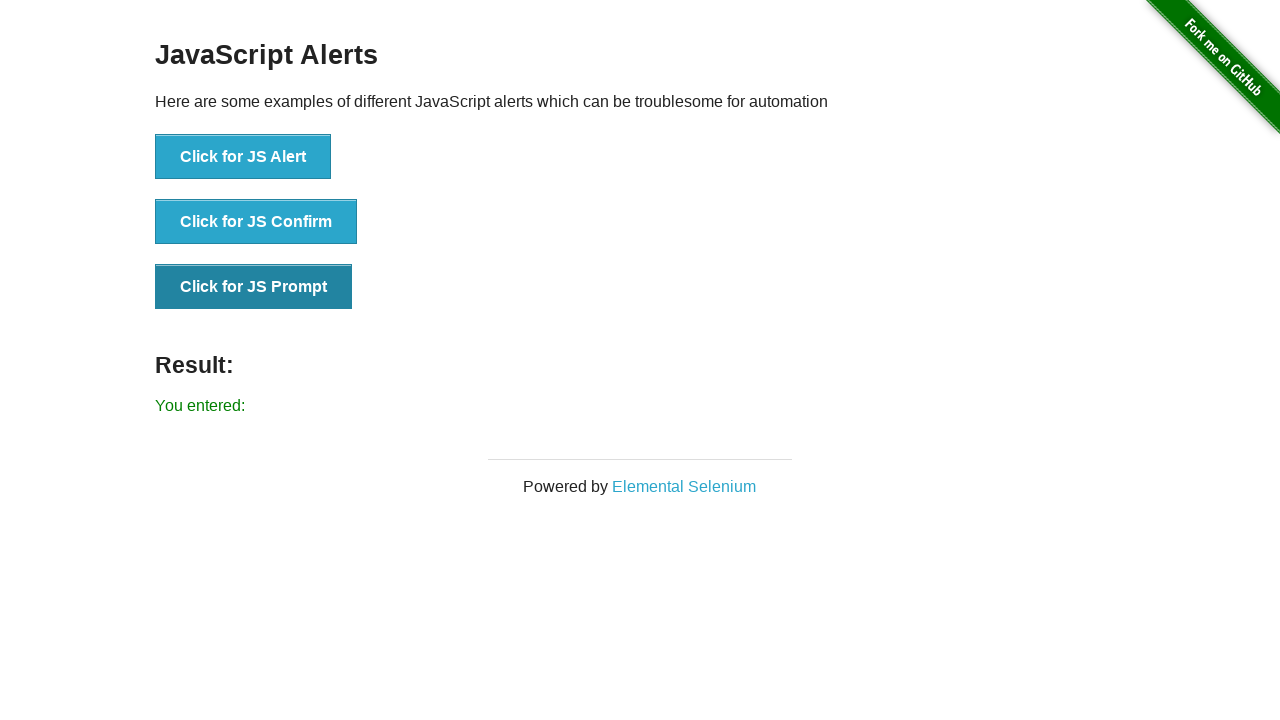